Tests contact form submission by filling required name and message fields and verifying success message

Starting URL: https://ultimateqa.com/filling-out-forms/

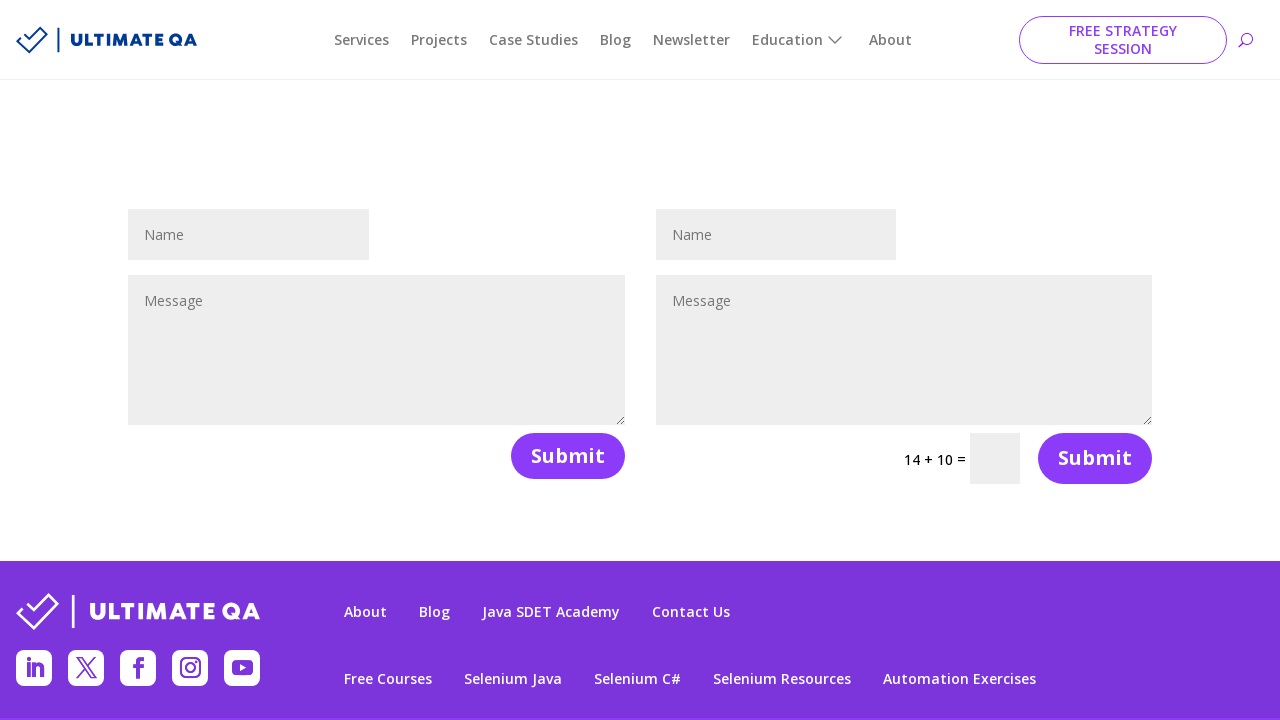

Filled name field with 'Teste' on #et_pb_contact_name_0
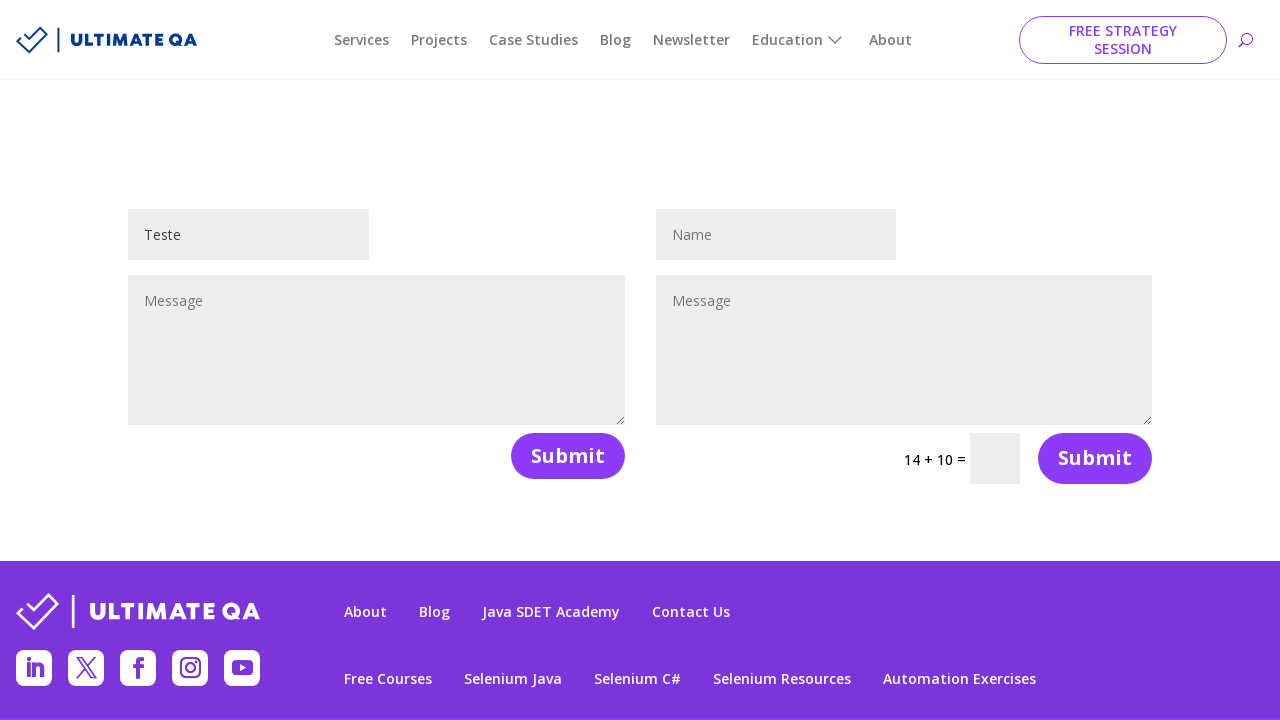

Filled message field with 'Hello' on #et_pb_contact_message_0
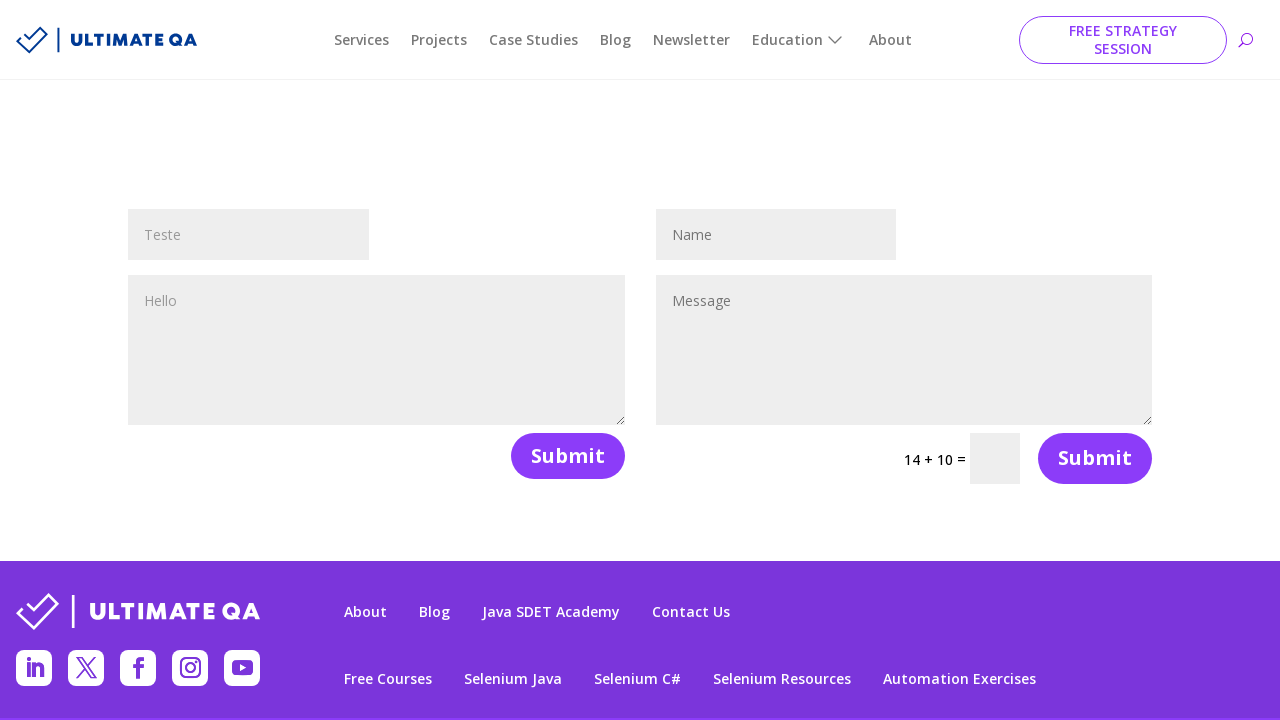

Clicked submit button to submit contact form at (568, 456) on button[name='et_builder_submit_button']
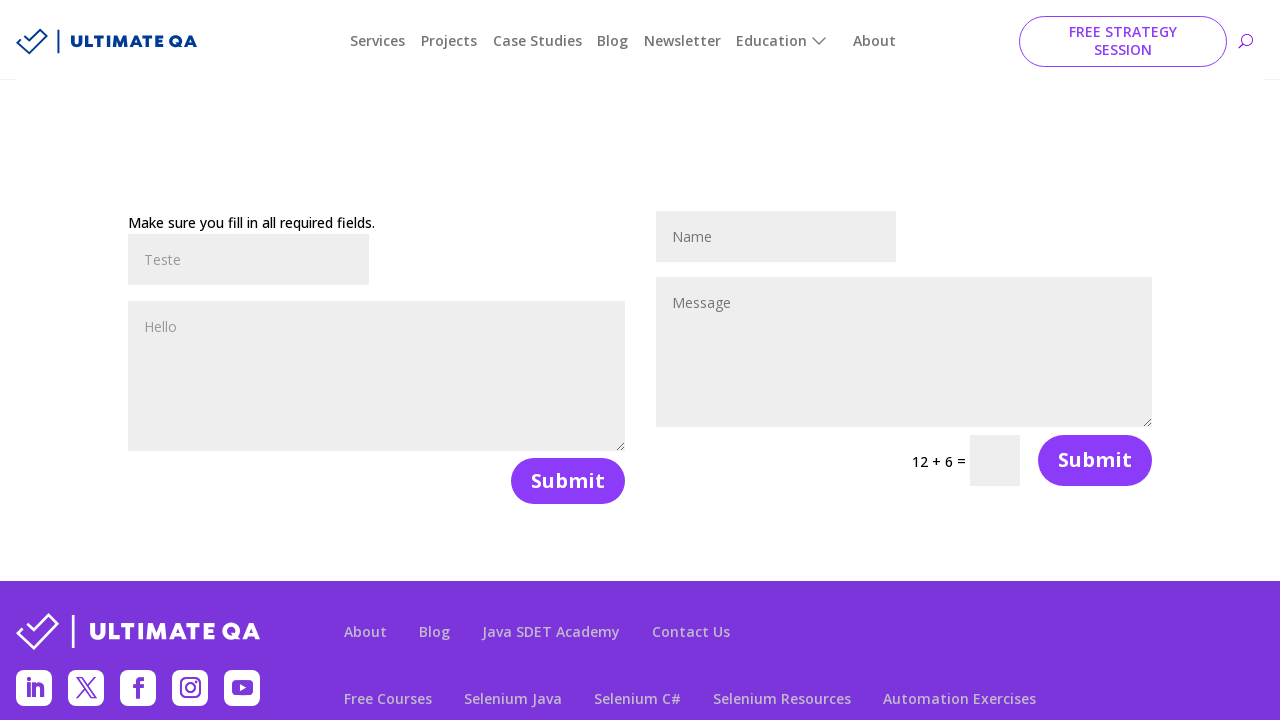

Success message appeared confirming form submission
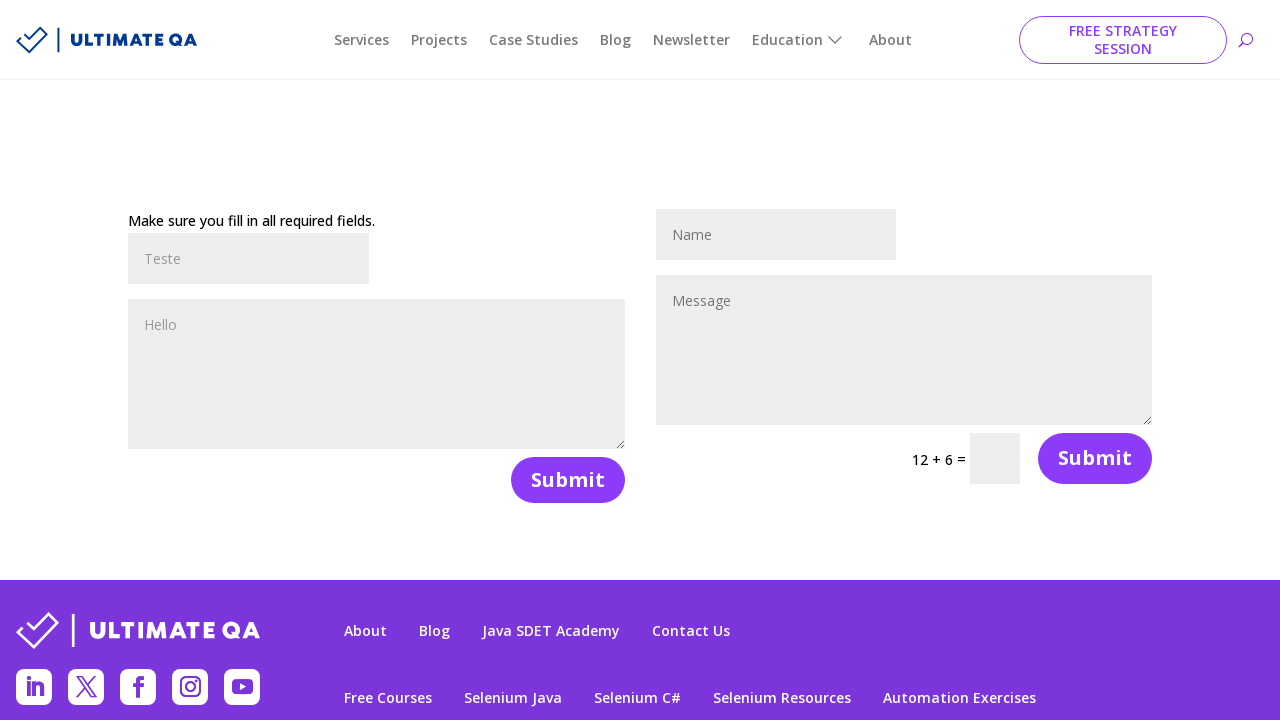

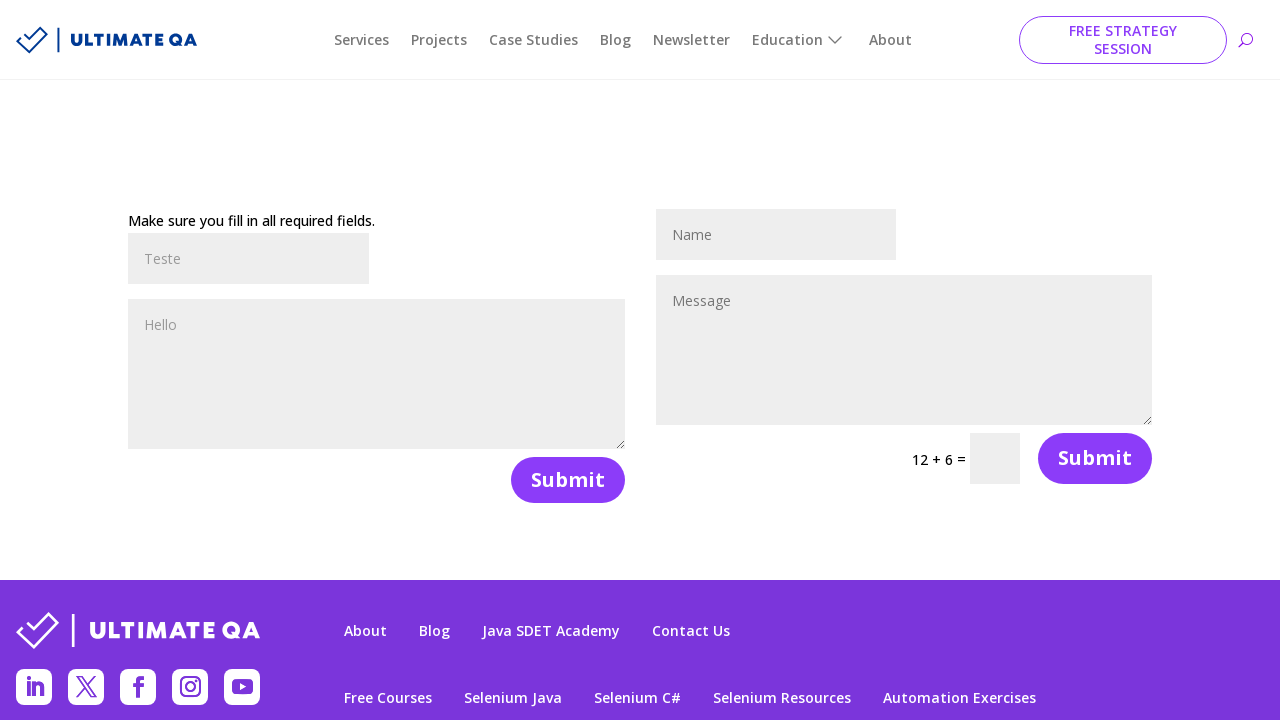